Navigates to Flipkart homepage and verifies the page loads successfully

Starting URL: https://www.flipkart.com

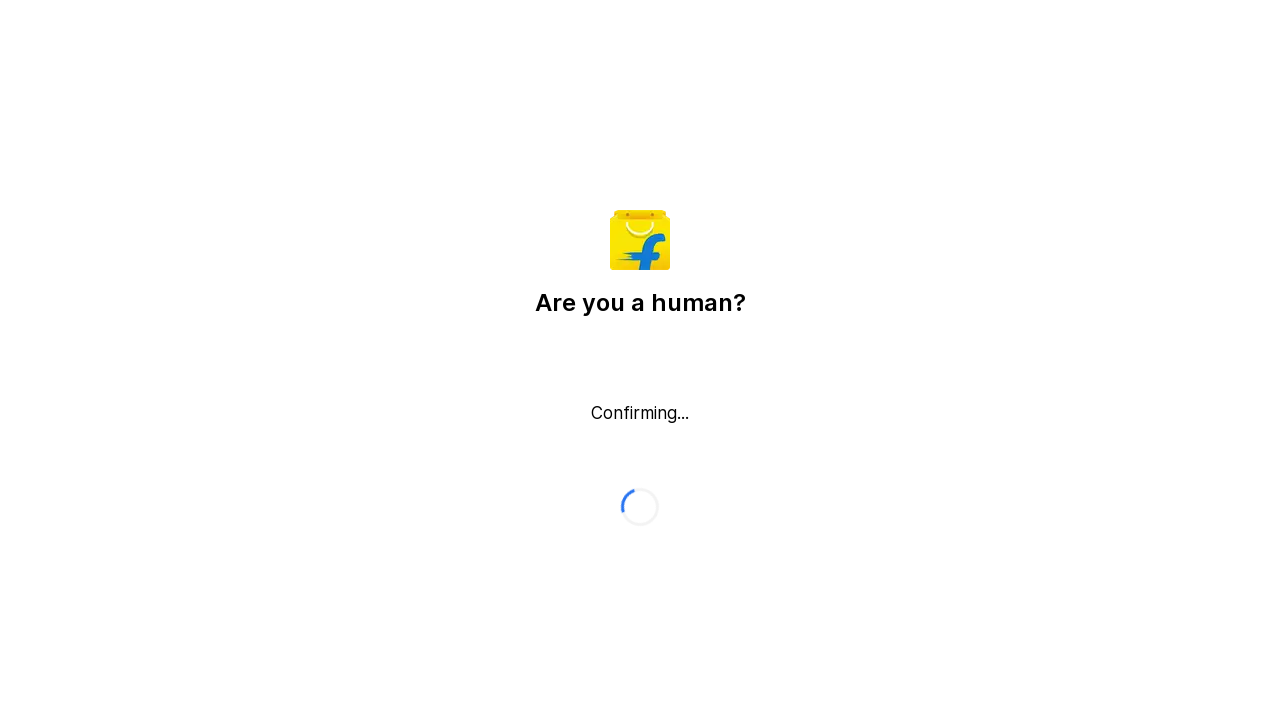

Navigated to Flipkart homepage
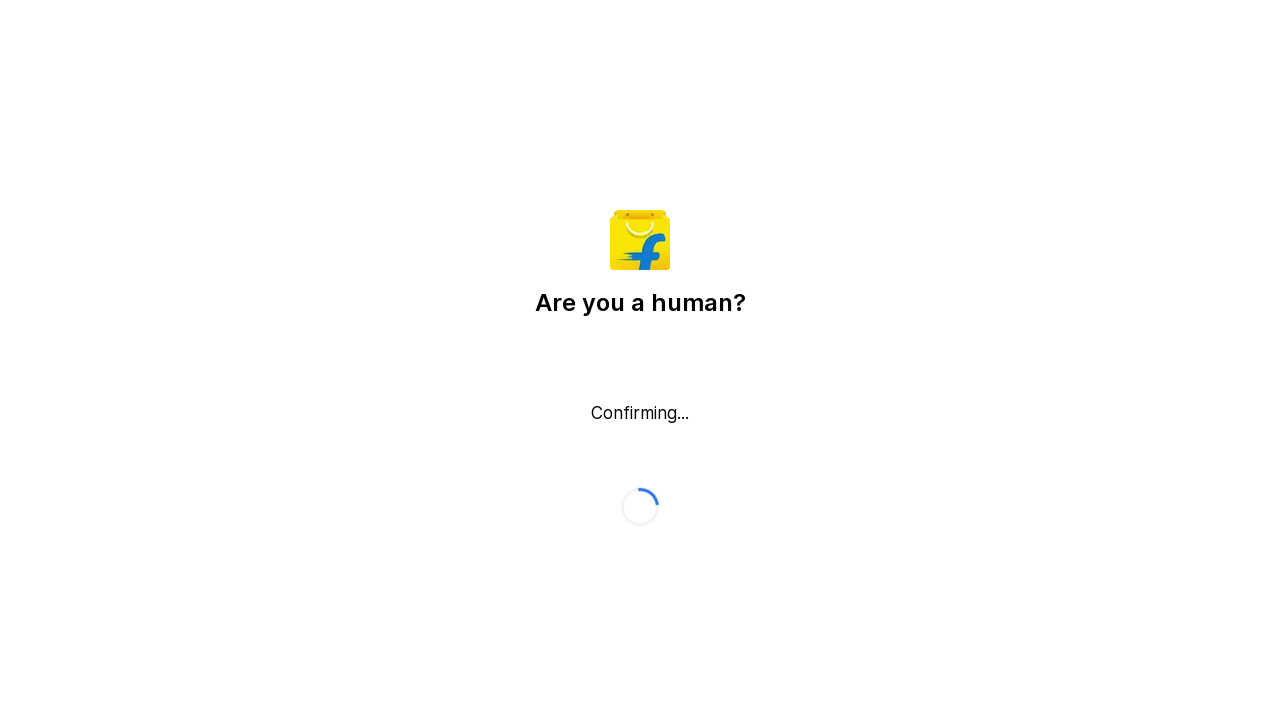

Page DOM content loaded
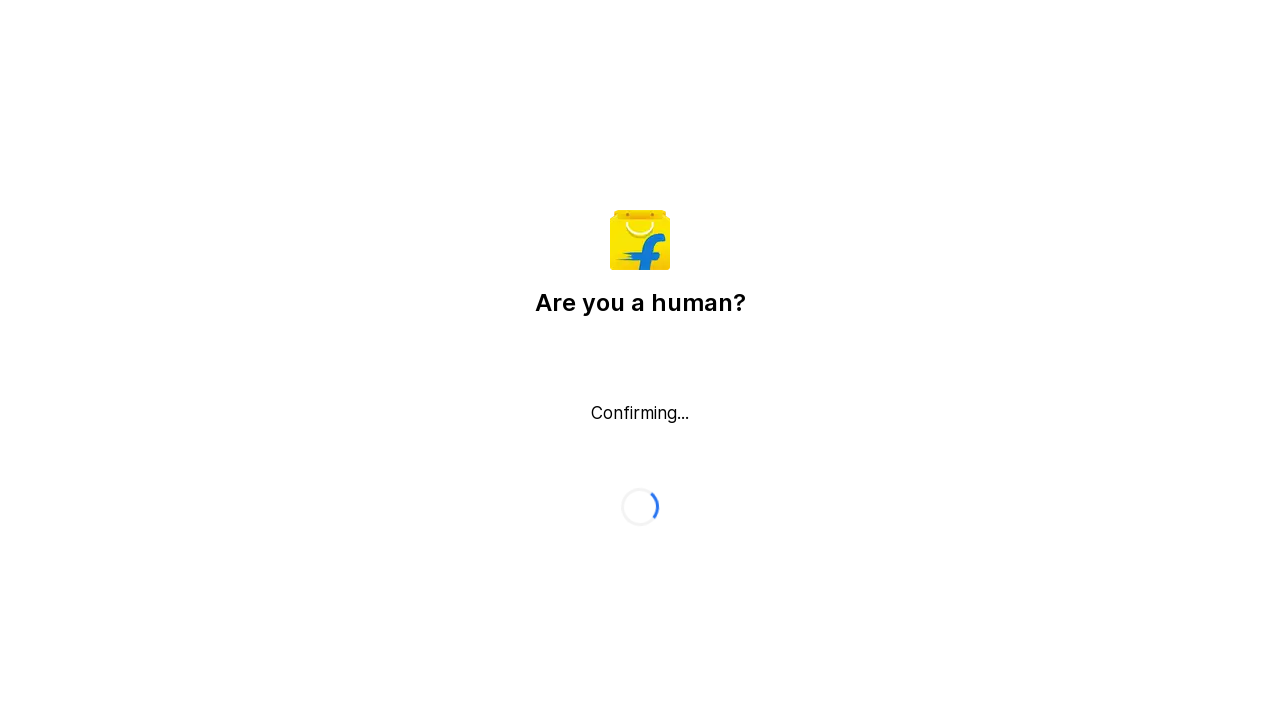

Verified page title exists
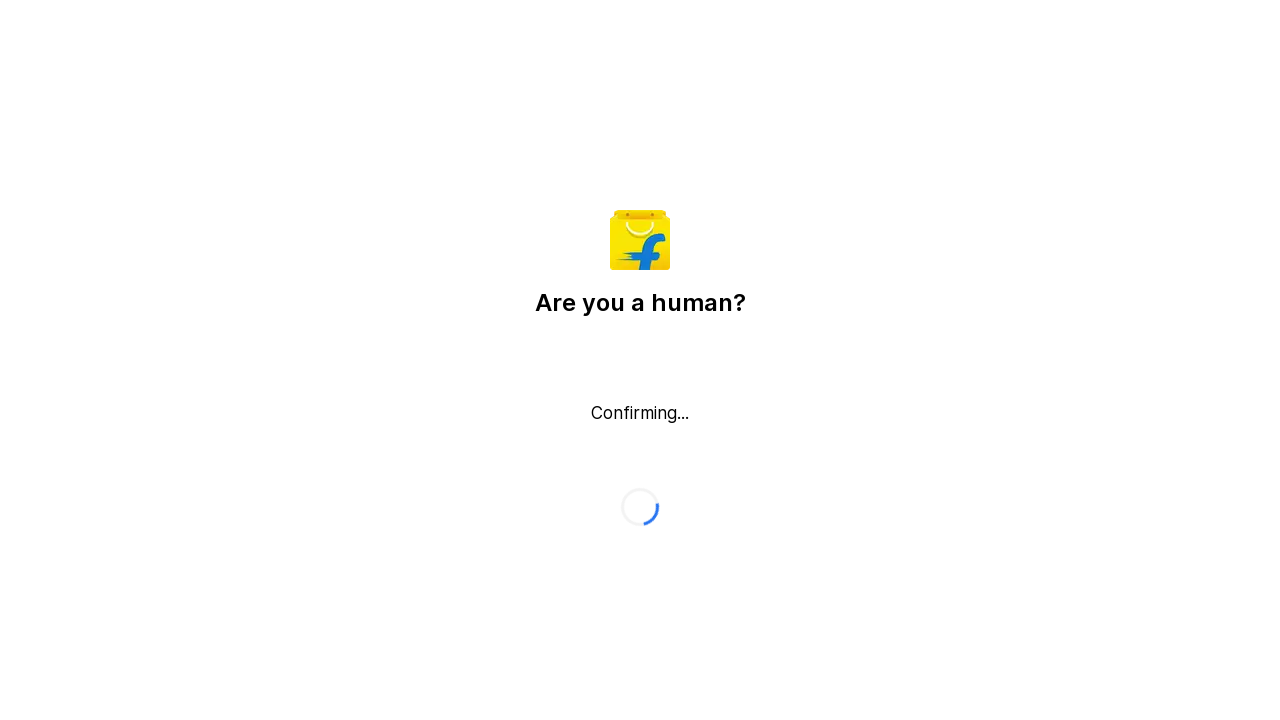

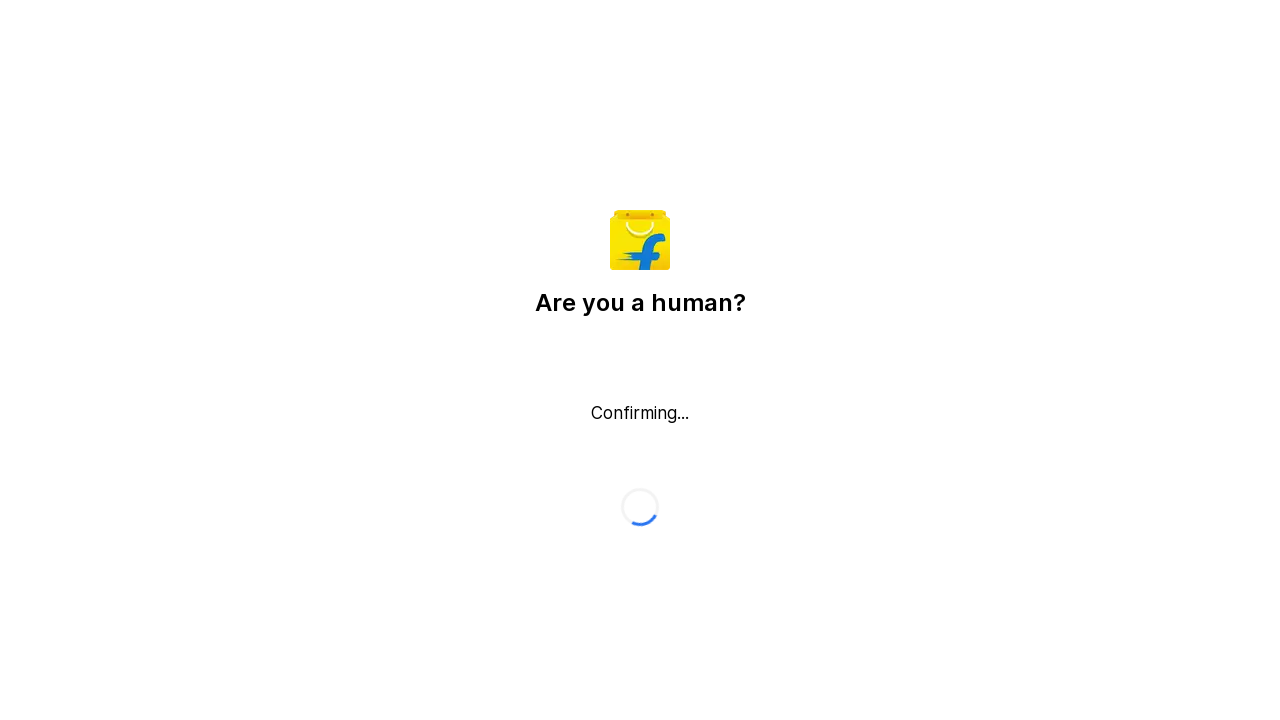